Tests TodoMVC app by adding a single todo item and marking it as completed using the checkbox.

Starting URL: https://demo.playwright.dev/todomvc

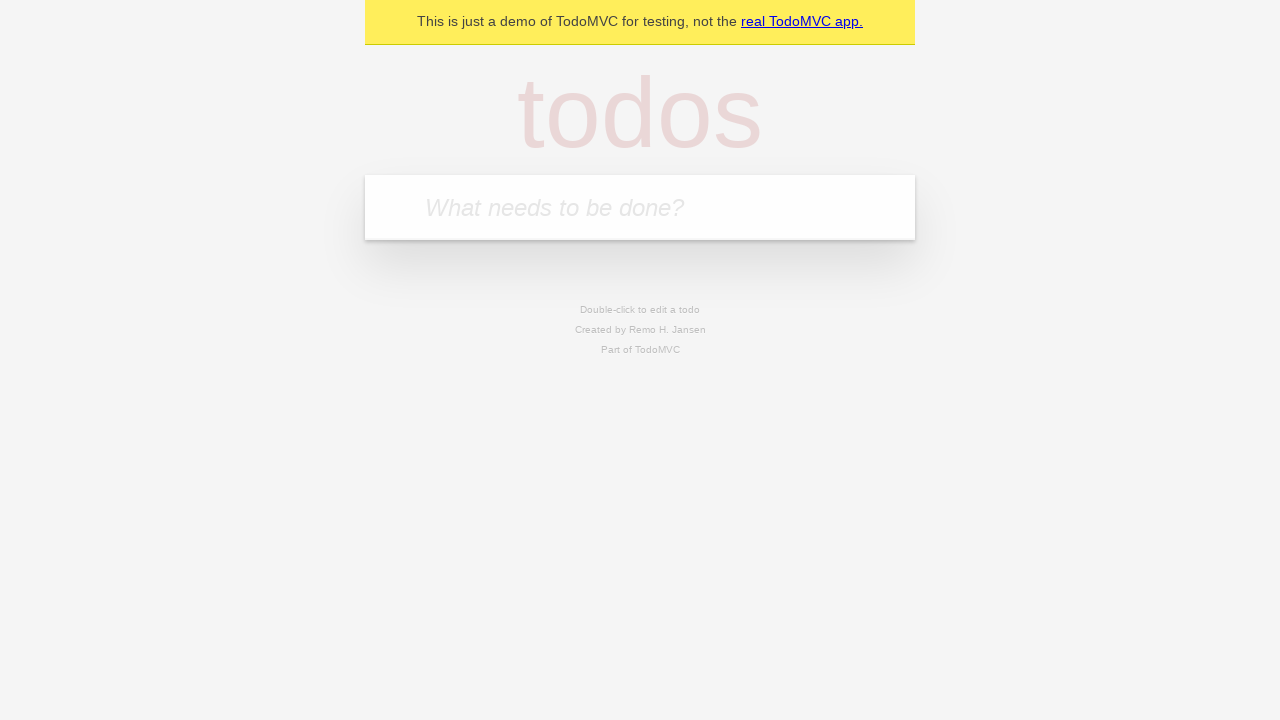

Filled todo input field with 'Test First Fill' on [placeholder="What needs to be done?"]
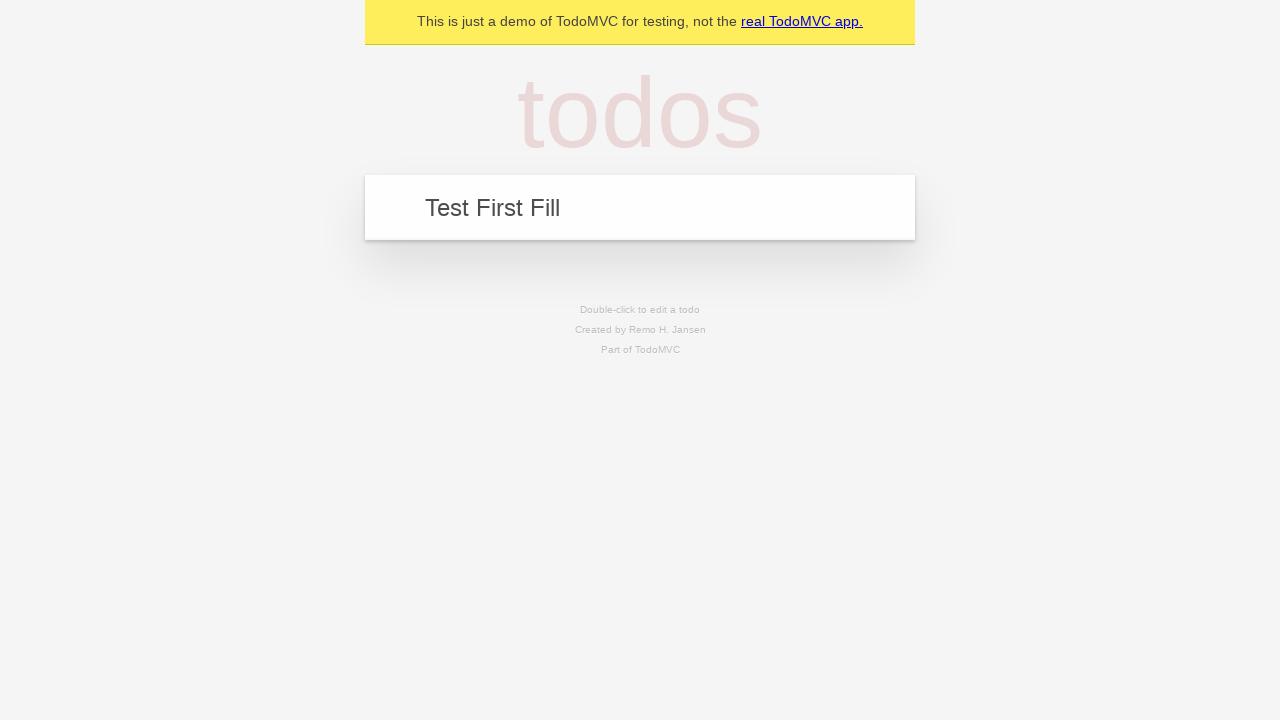

Pressed Enter to submit the todo item on [placeholder="What needs to be done?"]
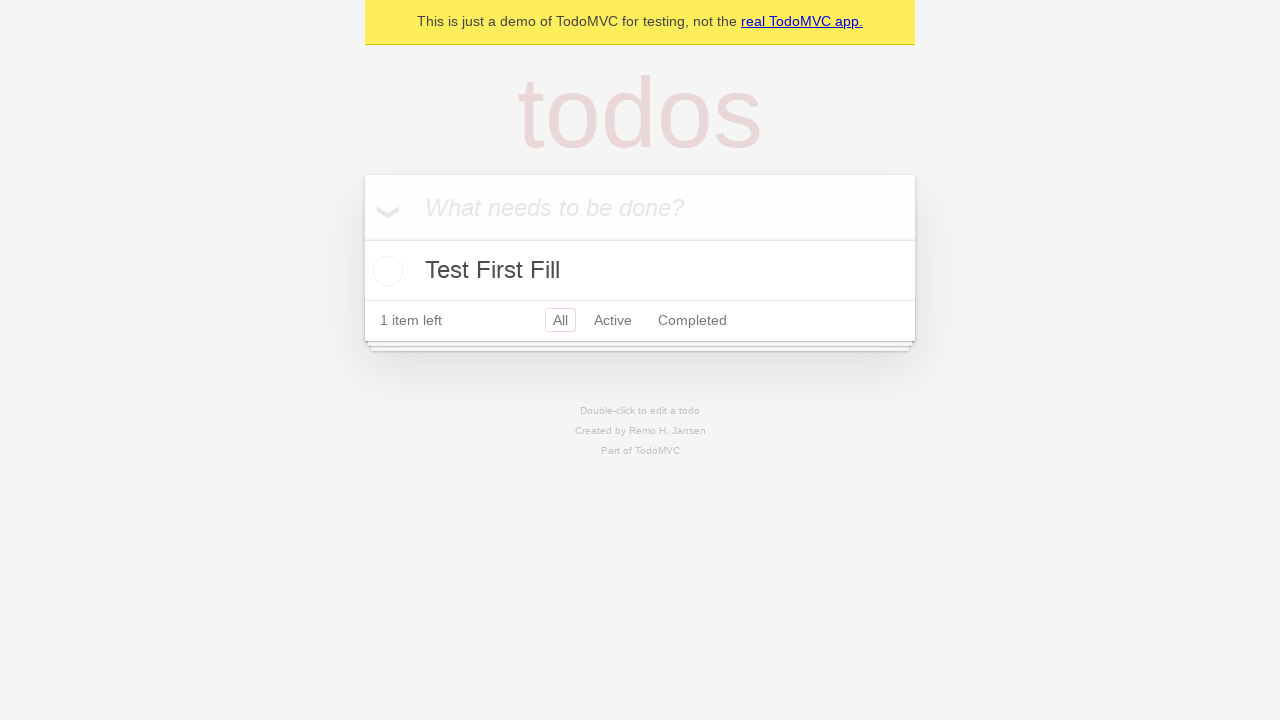

Marked todo item as completed by checking the checkbox at (385, 271) on .toggle
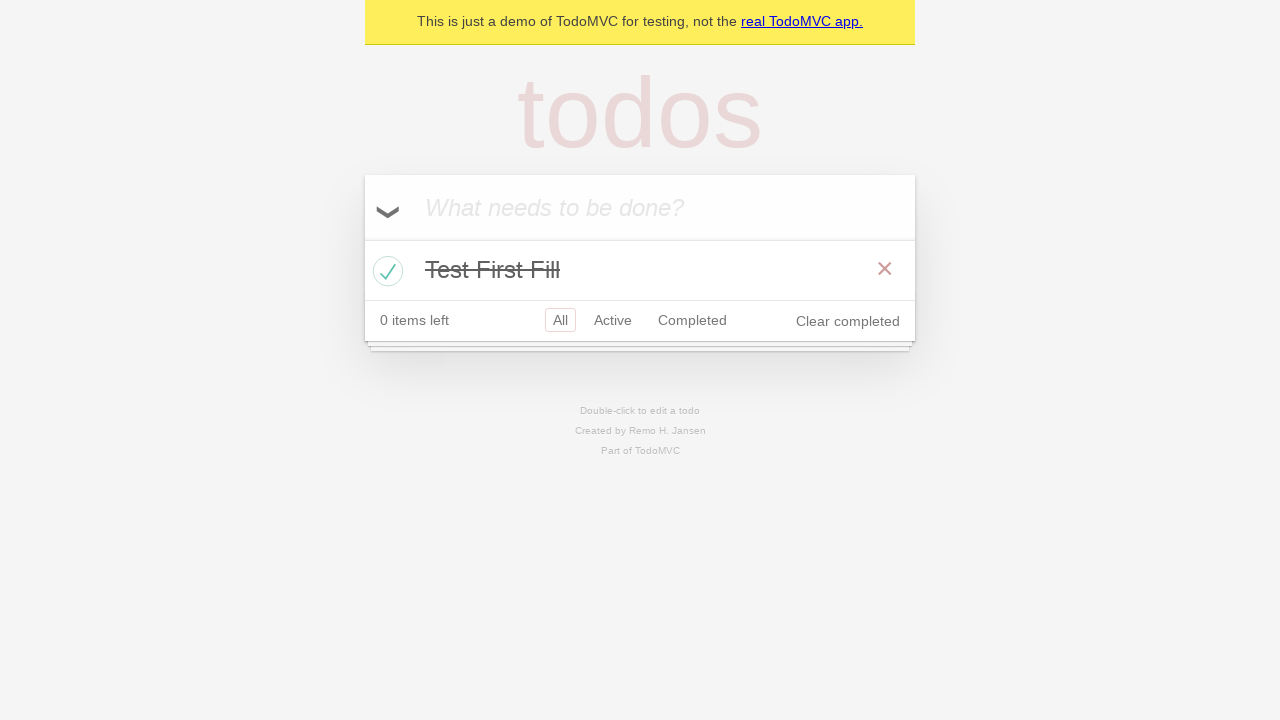

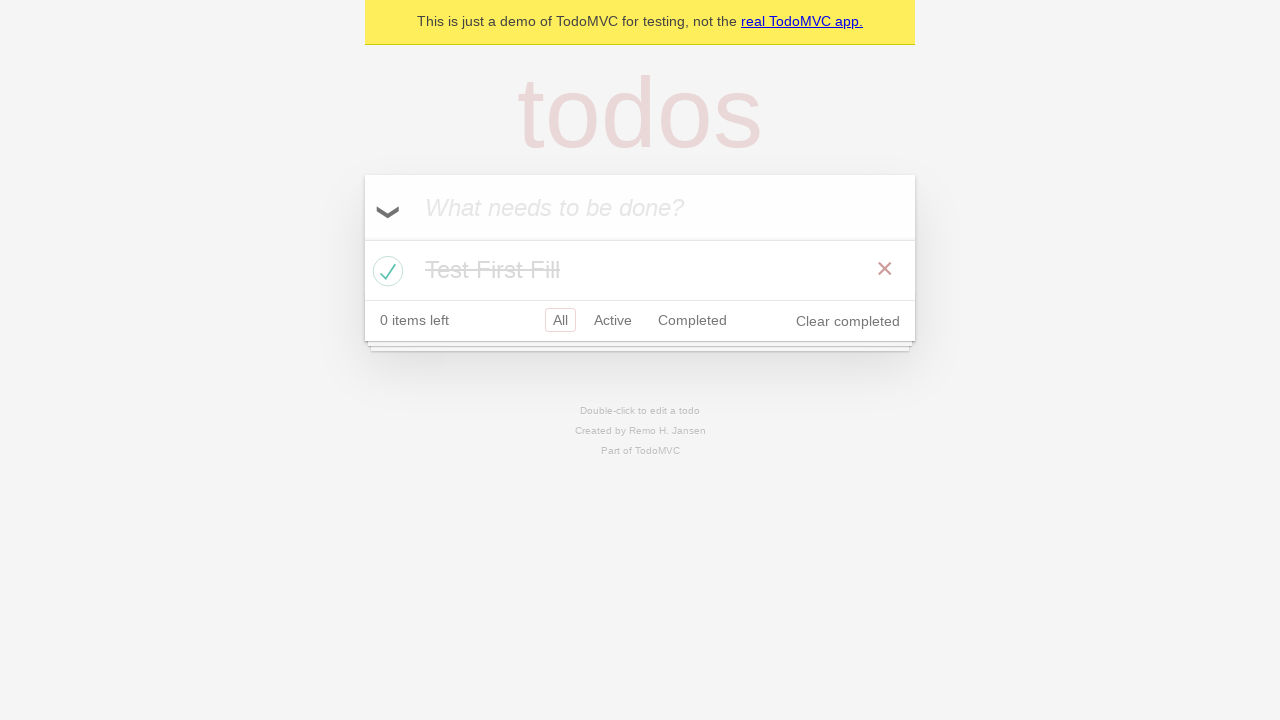